Navigates to RERA Rajasthan project search page, waits for the data table to load, and tests pagination by clicking the next page button to navigate through results.

Starting URL: https://rera.rajasthan.gov.in/ProjectSearch?Out=Y

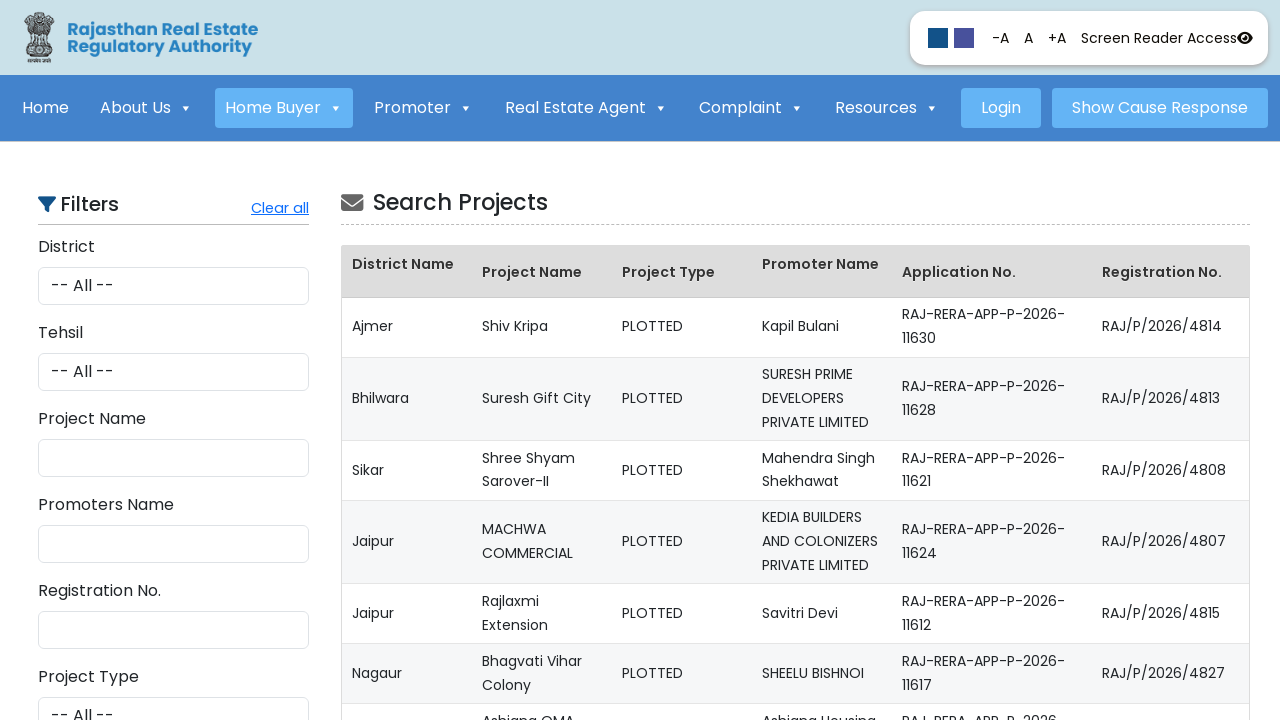

Waited for project table to load
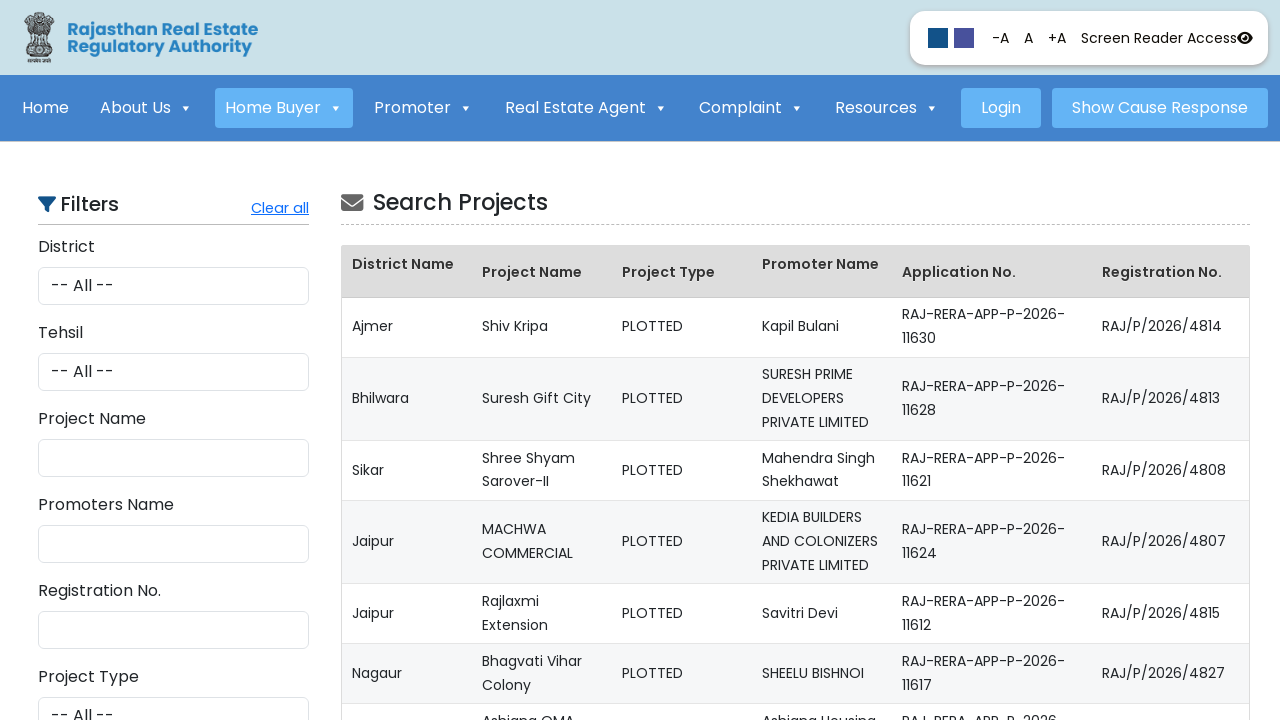

Waited for table rows to become visible
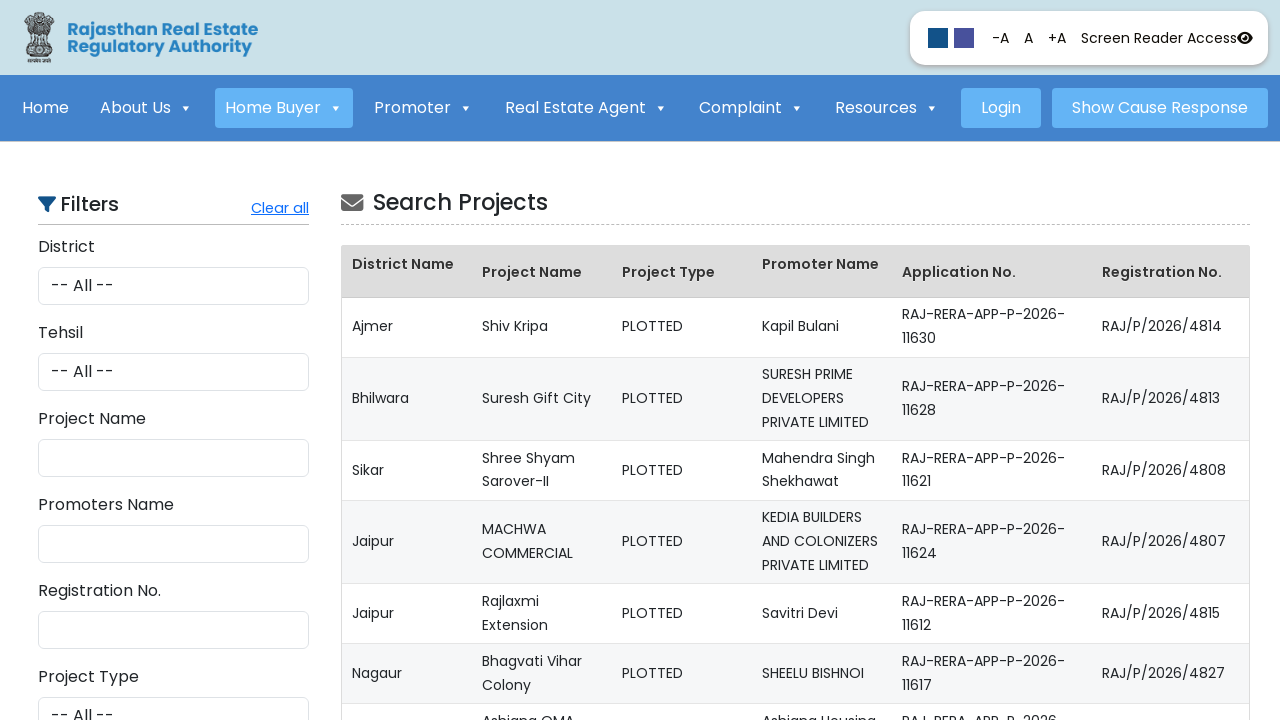

Located the next page button
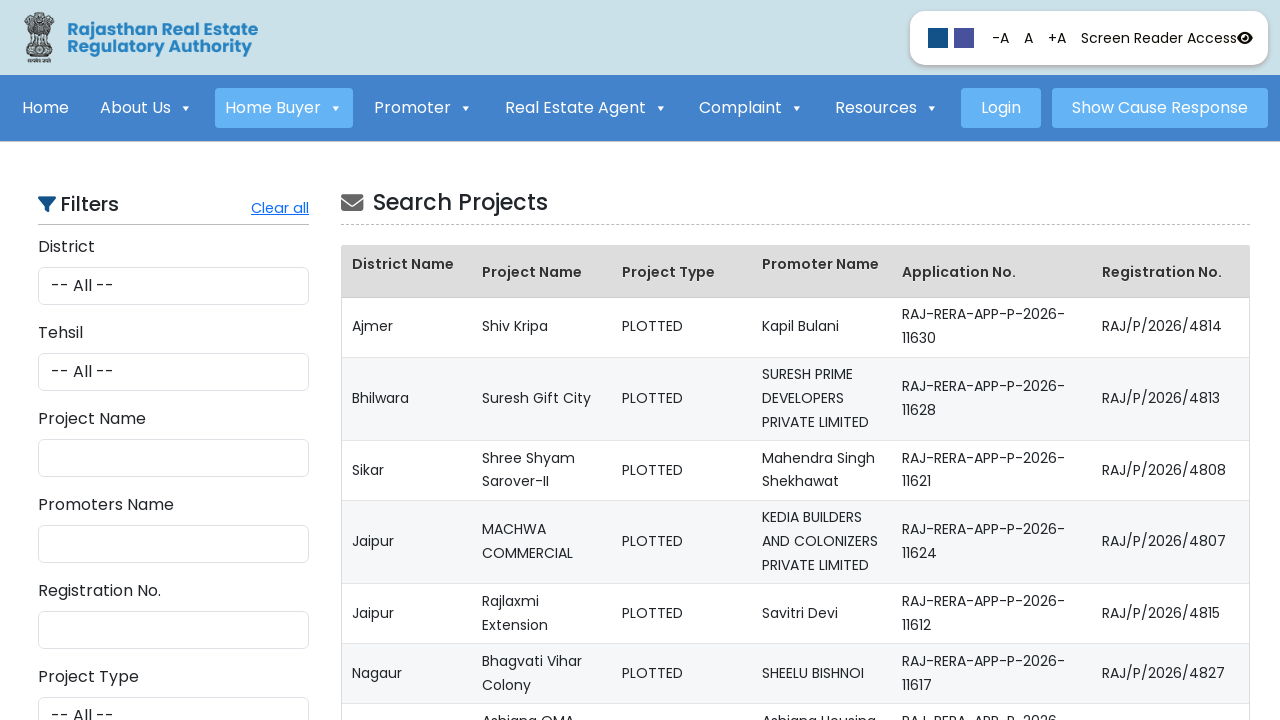

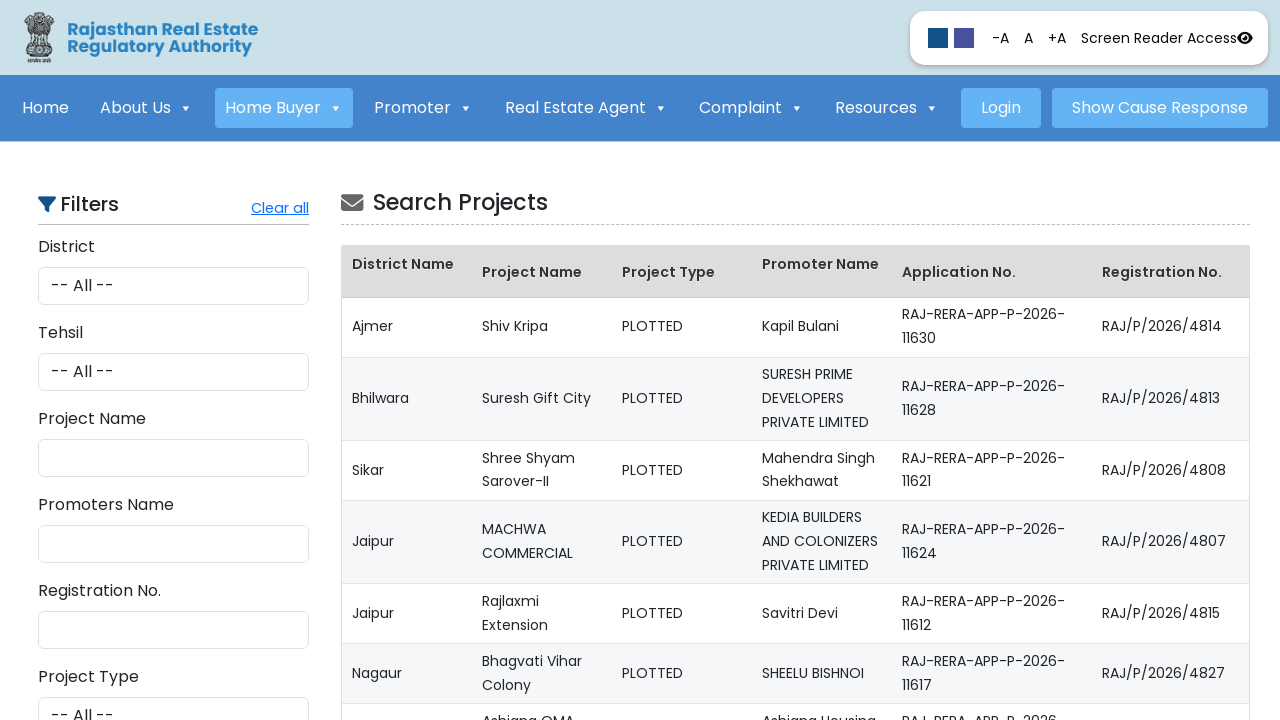